Tests unmarking items as complete by unchecking their toggle checkboxes

Starting URL: https://demo.playwright.dev/todomvc

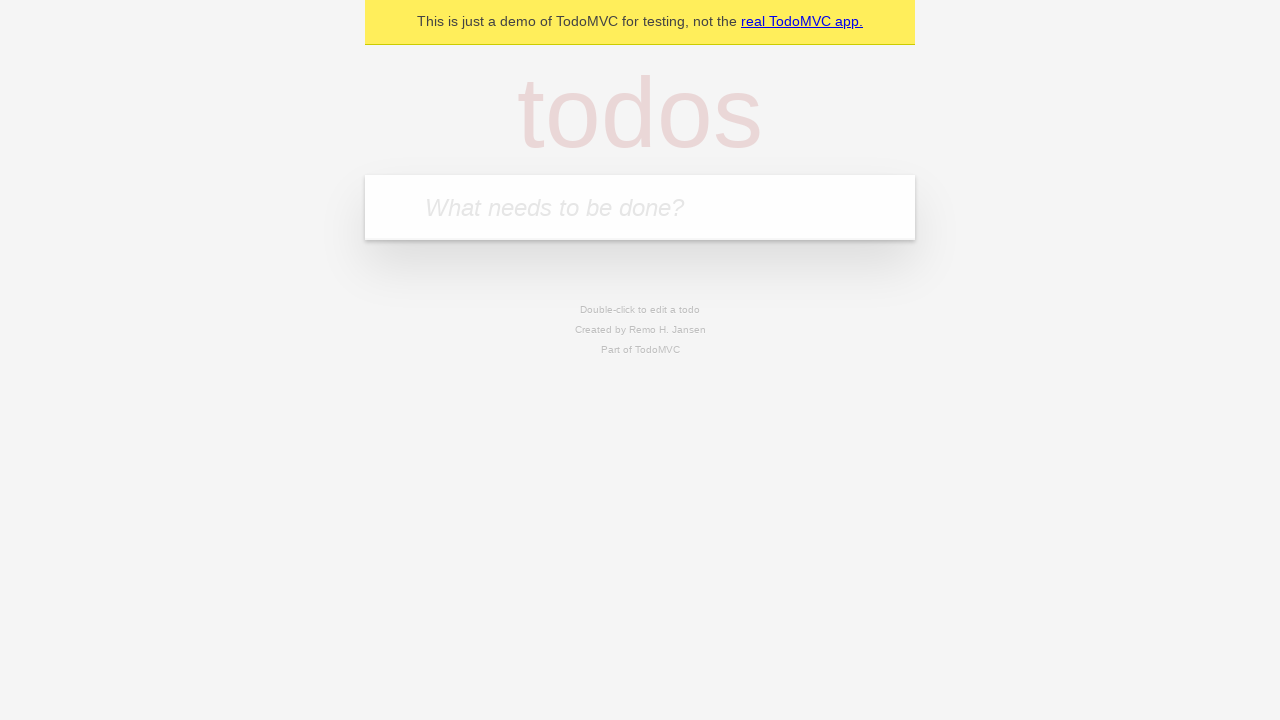

Filled new todo input with 'buy some cheese' on .new-todo
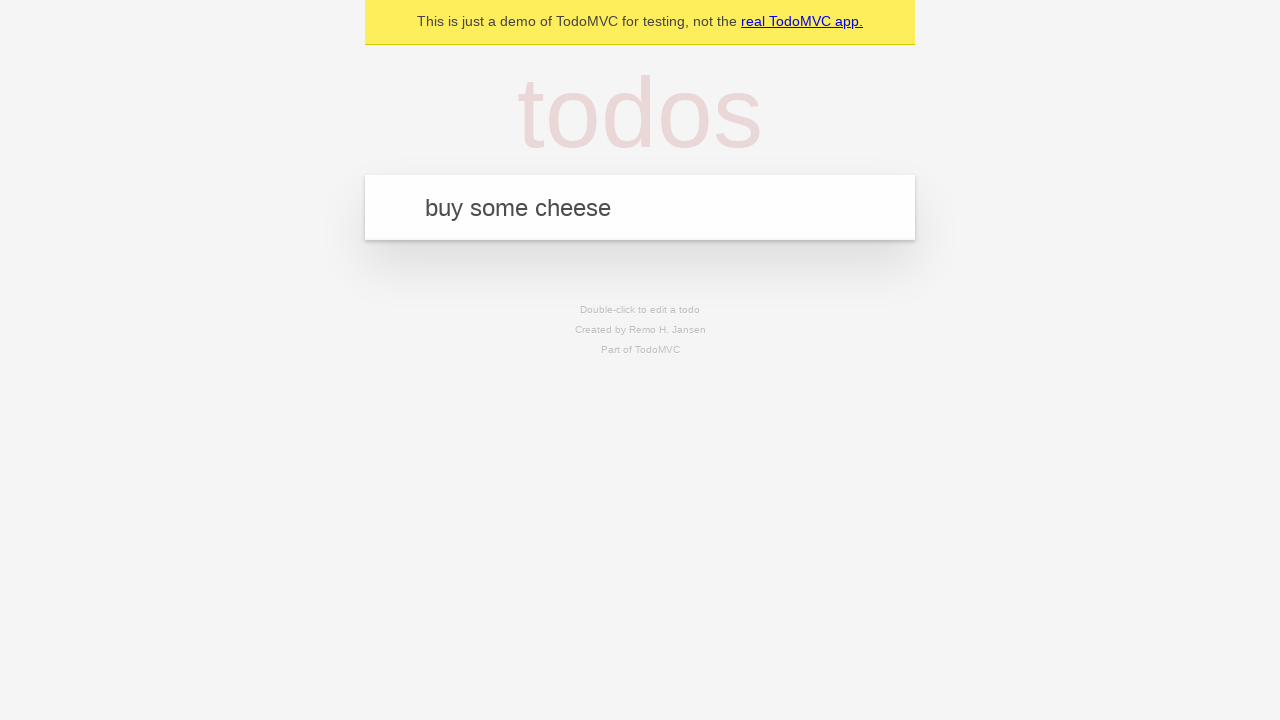

Pressed Enter to create first todo item on .new-todo
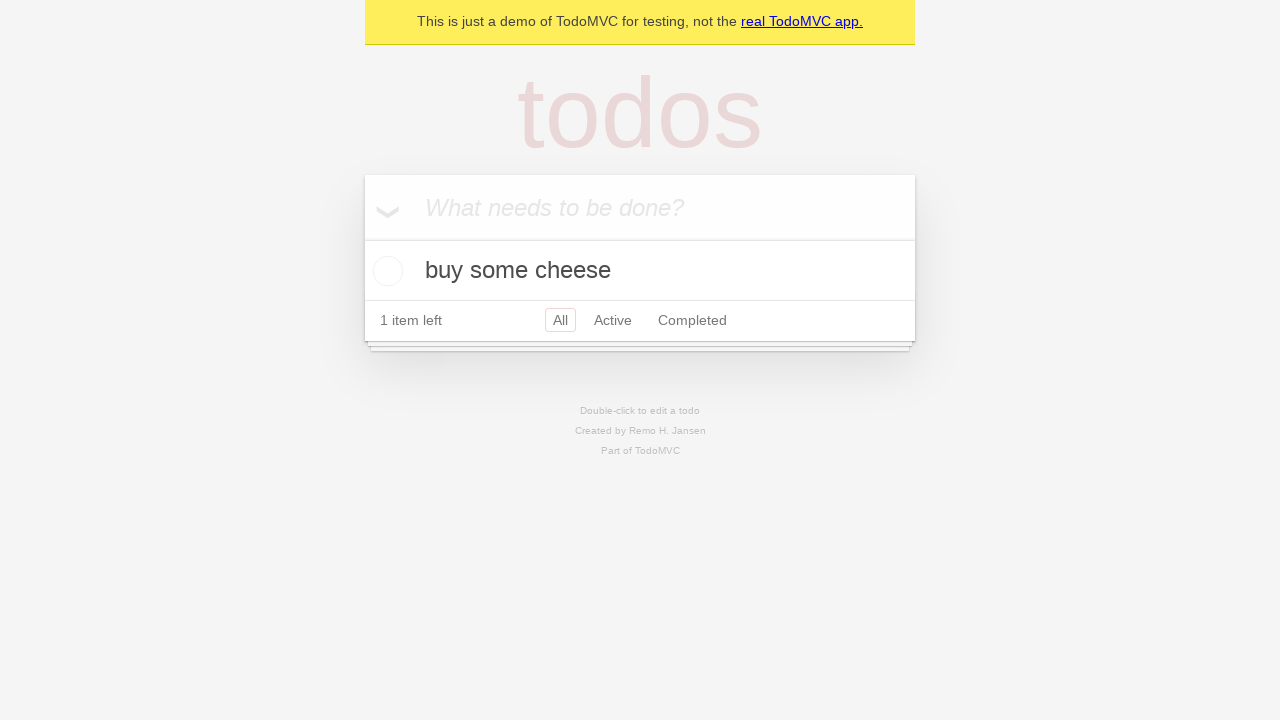

Filled new todo input with 'feed the cat' on .new-todo
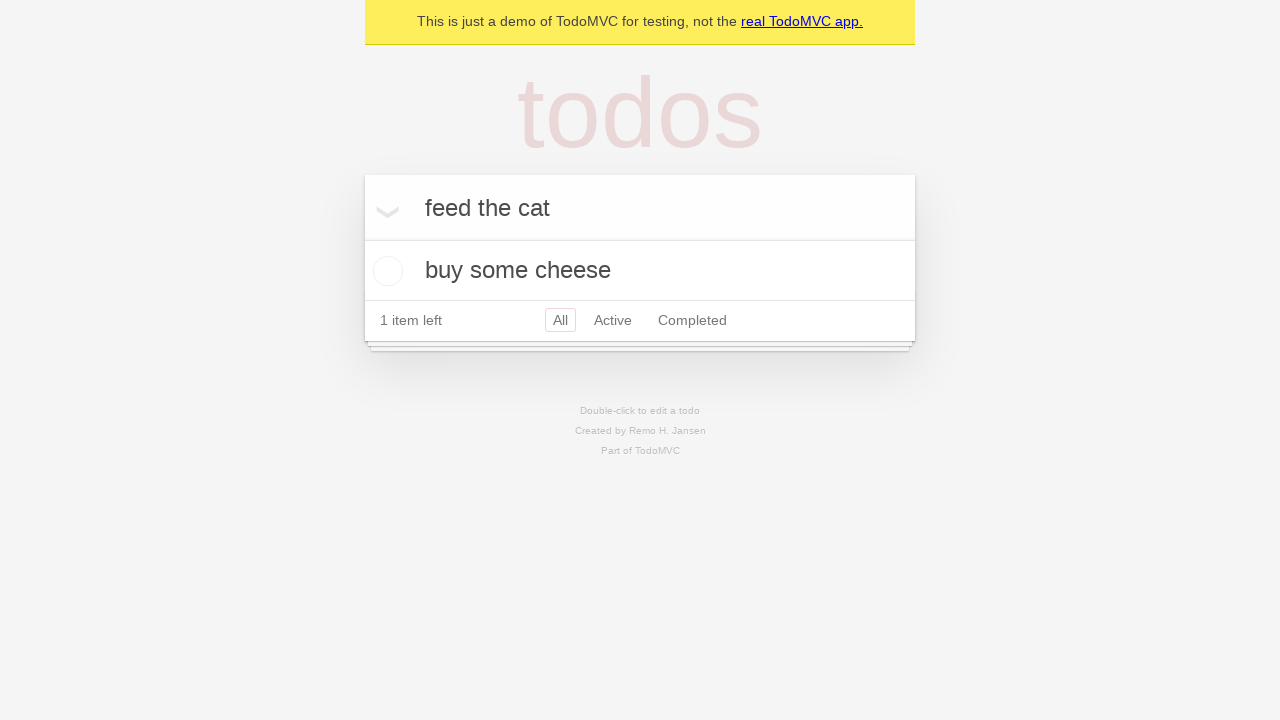

Pressed Enter to create second todo item on .new-todo
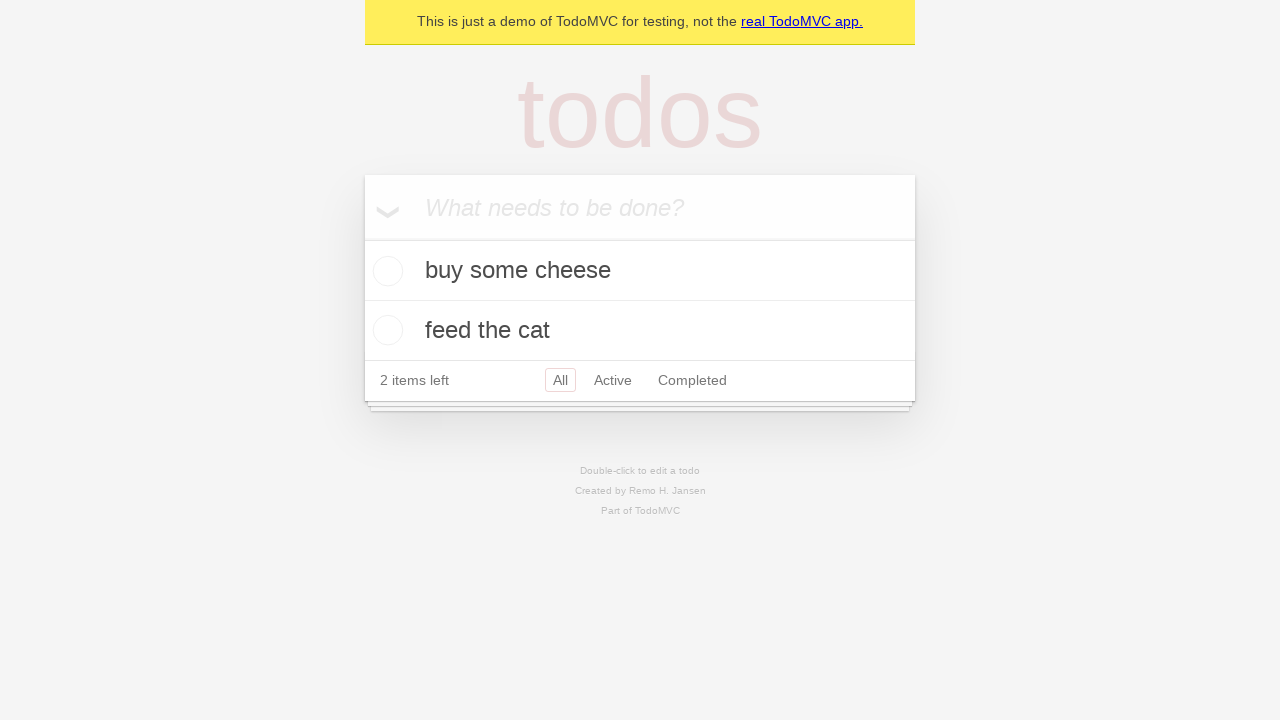

Checked toggle checkbox for first todo item to mark it as complete at (385, 271) on .todo-list li >> nth=0 >> .toggle
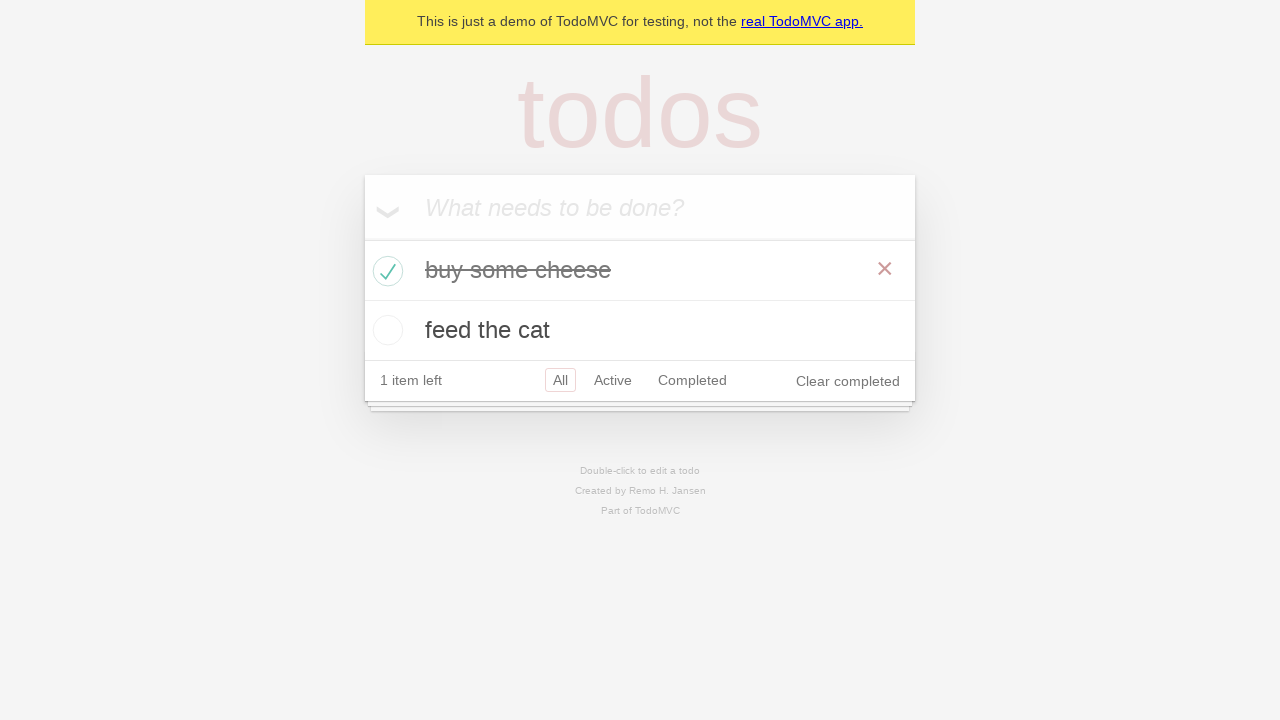

Unchecked toggle checkbox for first todo item to mark it as incomplete at (385, 271) on .todo-list li >> nth=0 >> .toggle
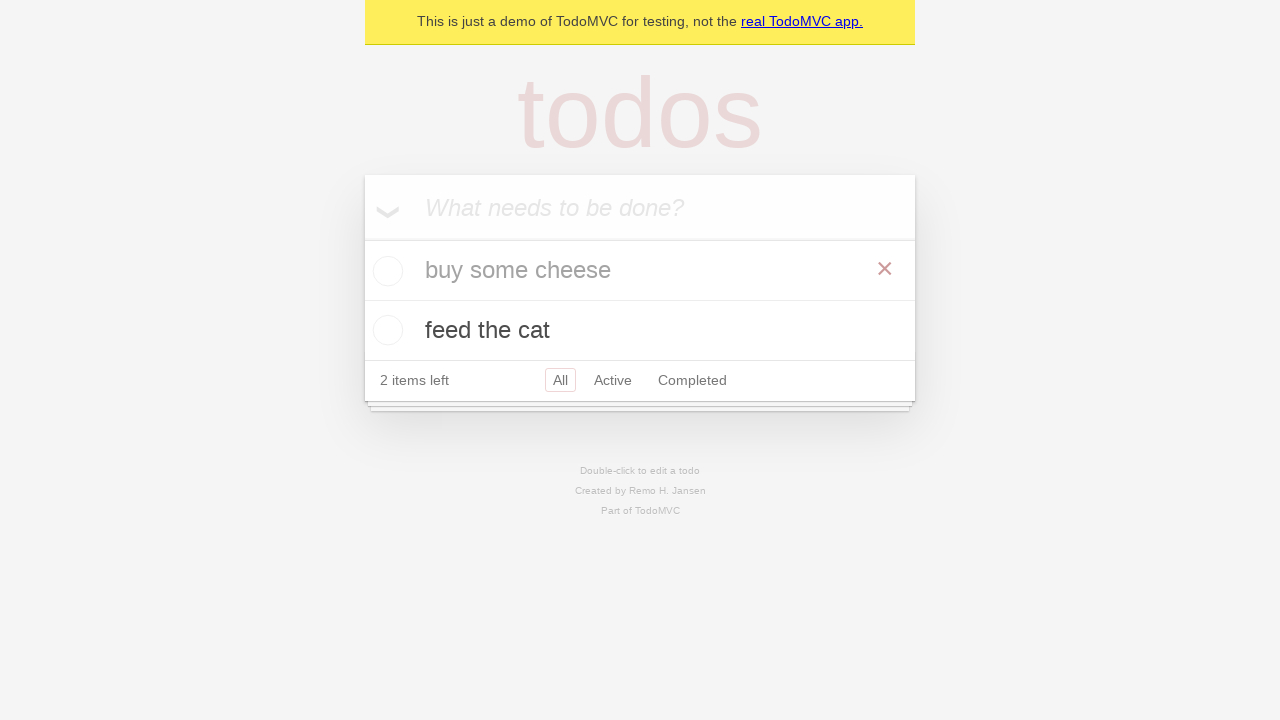

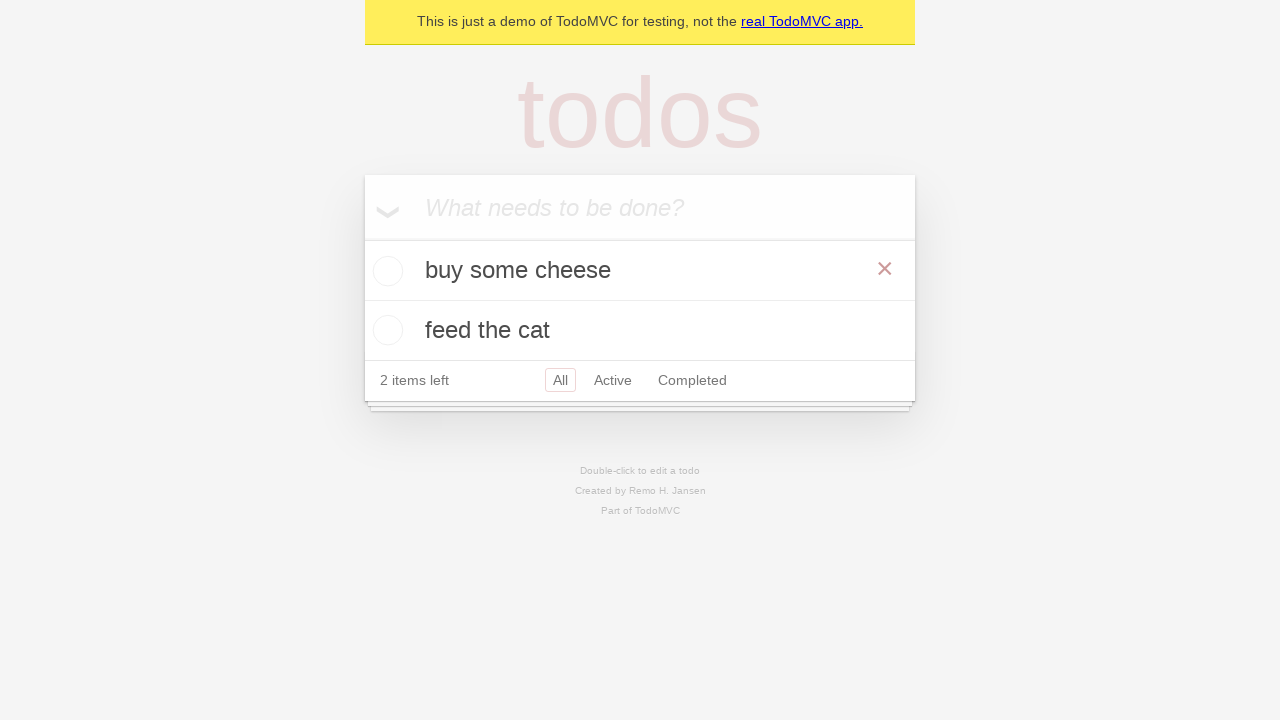